Tests UI element state changes by clicking a radio button and verifying if a calendar element becomes enabled

Starting URL: https://rahulshettyacademy.com/dropdownsPractise/

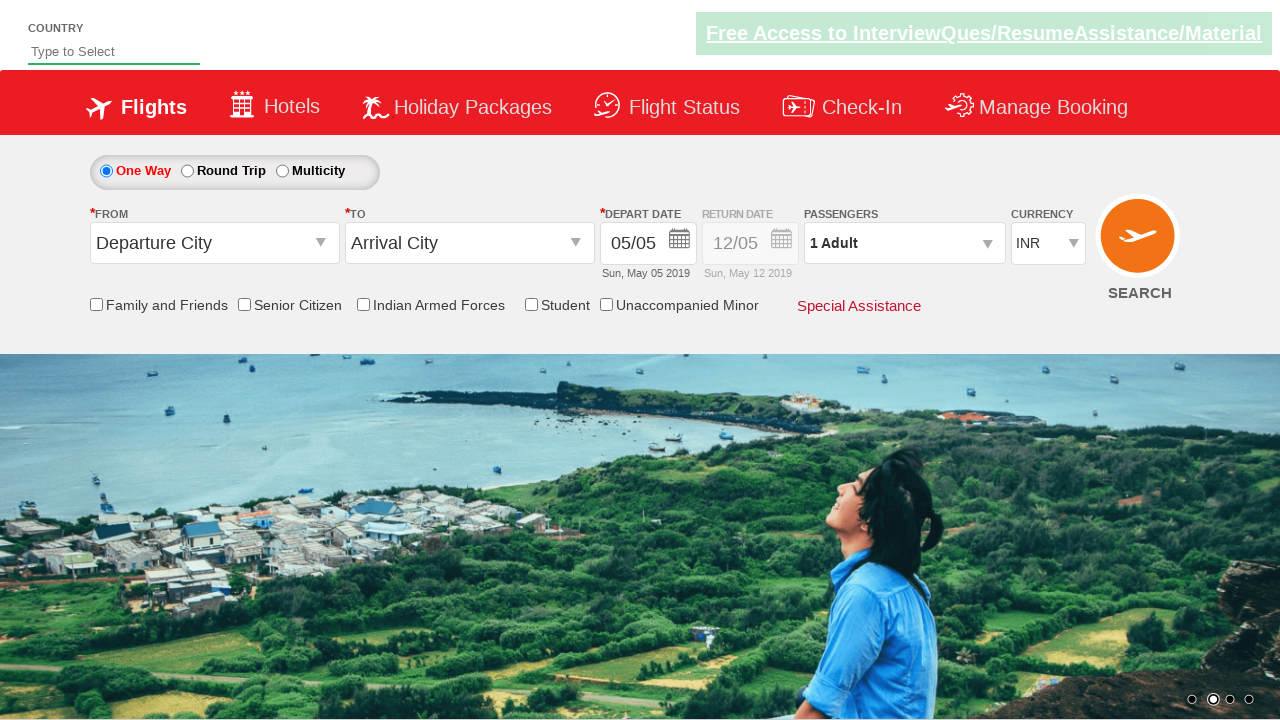

Clicked round trip radio button at (187, 171) on #ctl00_mainContent_rbtnl_Trip_1
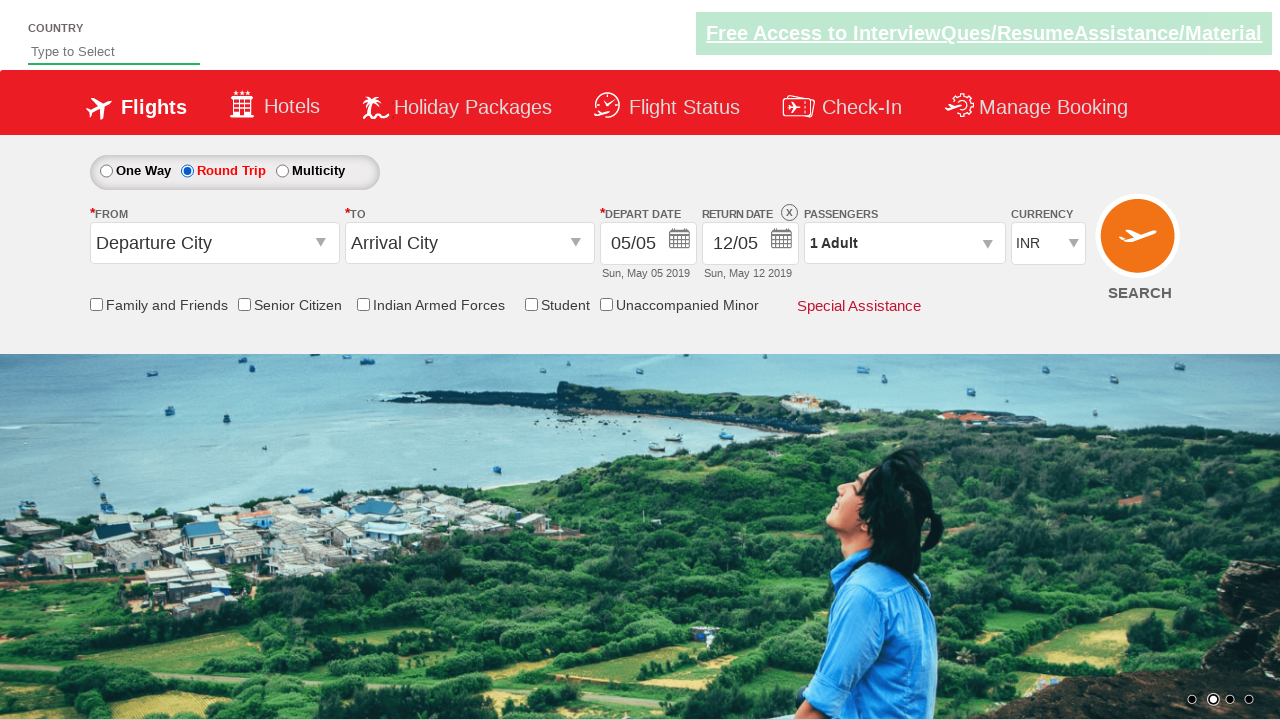

Retrieved style attribute from calendar element
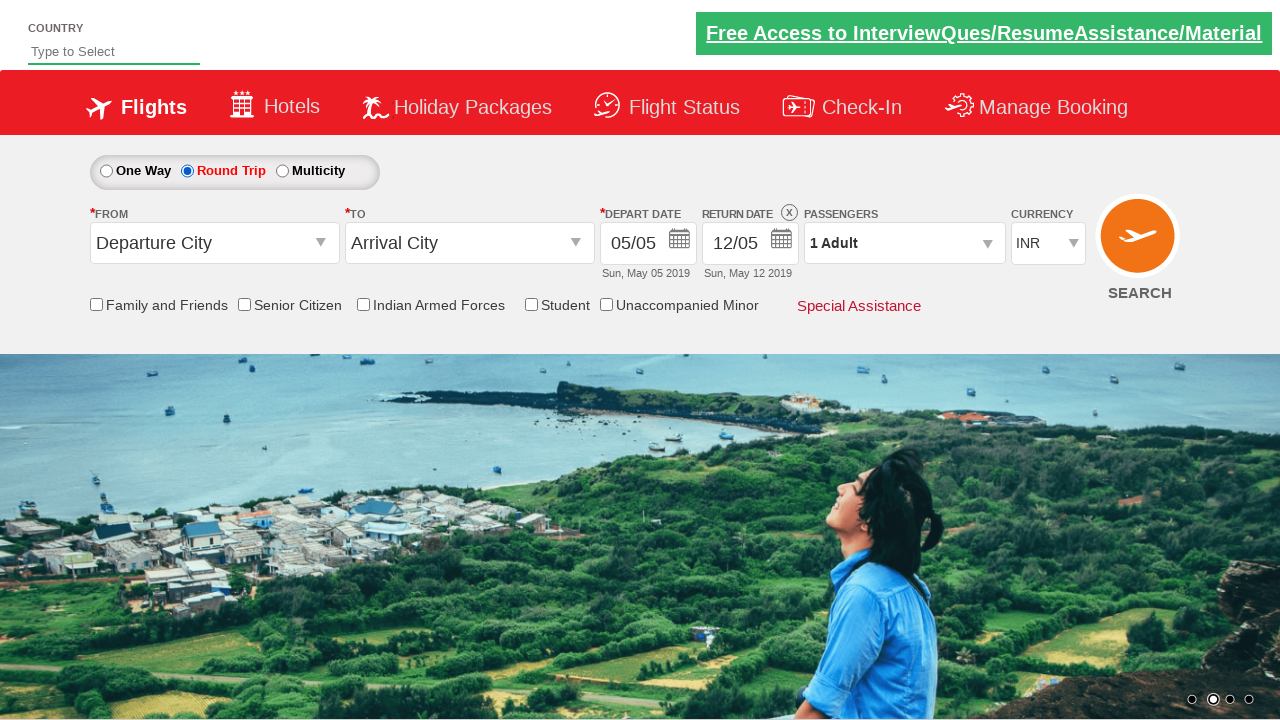

Verified UI Calendar is enabled
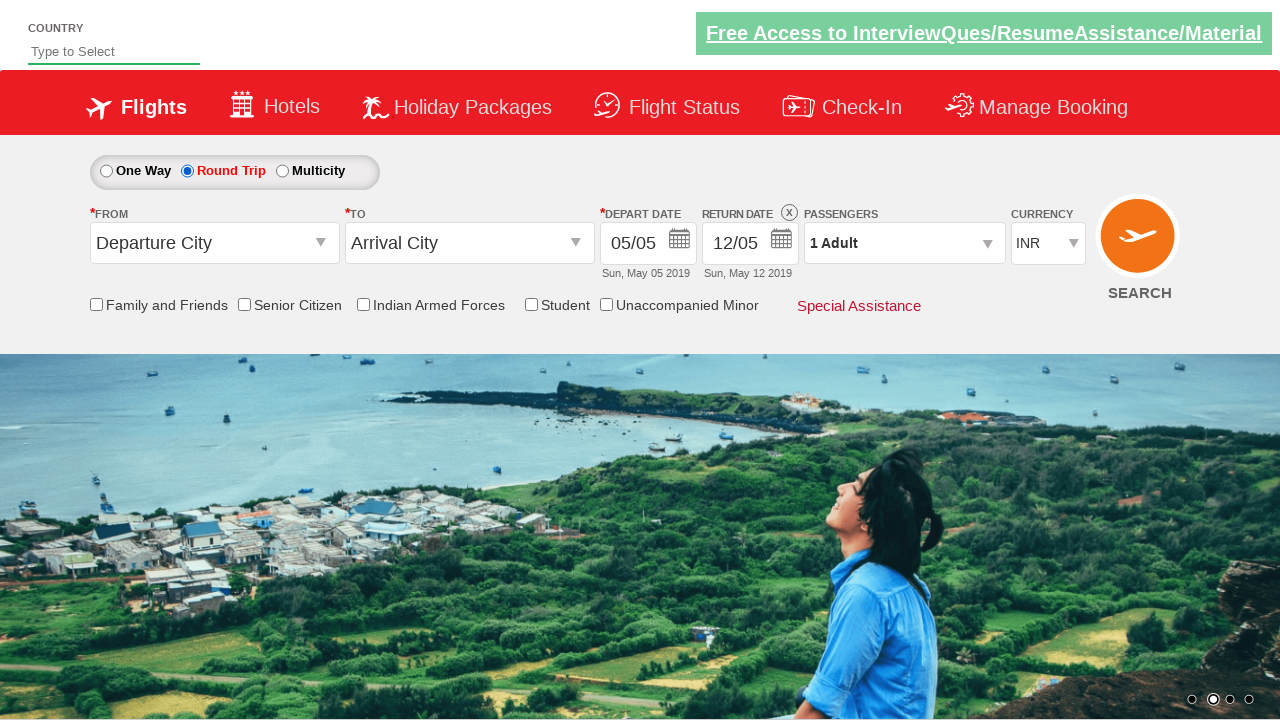

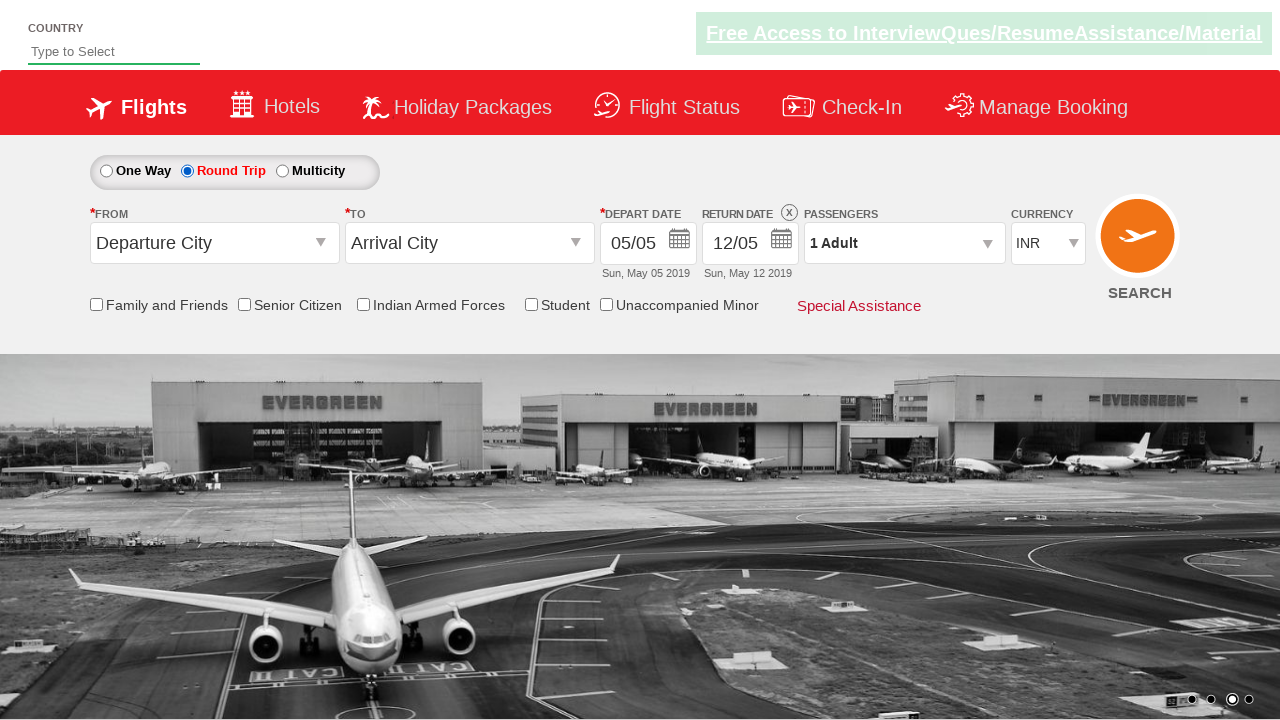